Tests the calendar functionality on timeanddate.com by selecting a month from a dropdown and clicking the View Calendar button

Starting URL: https://www.timeanddate.com/

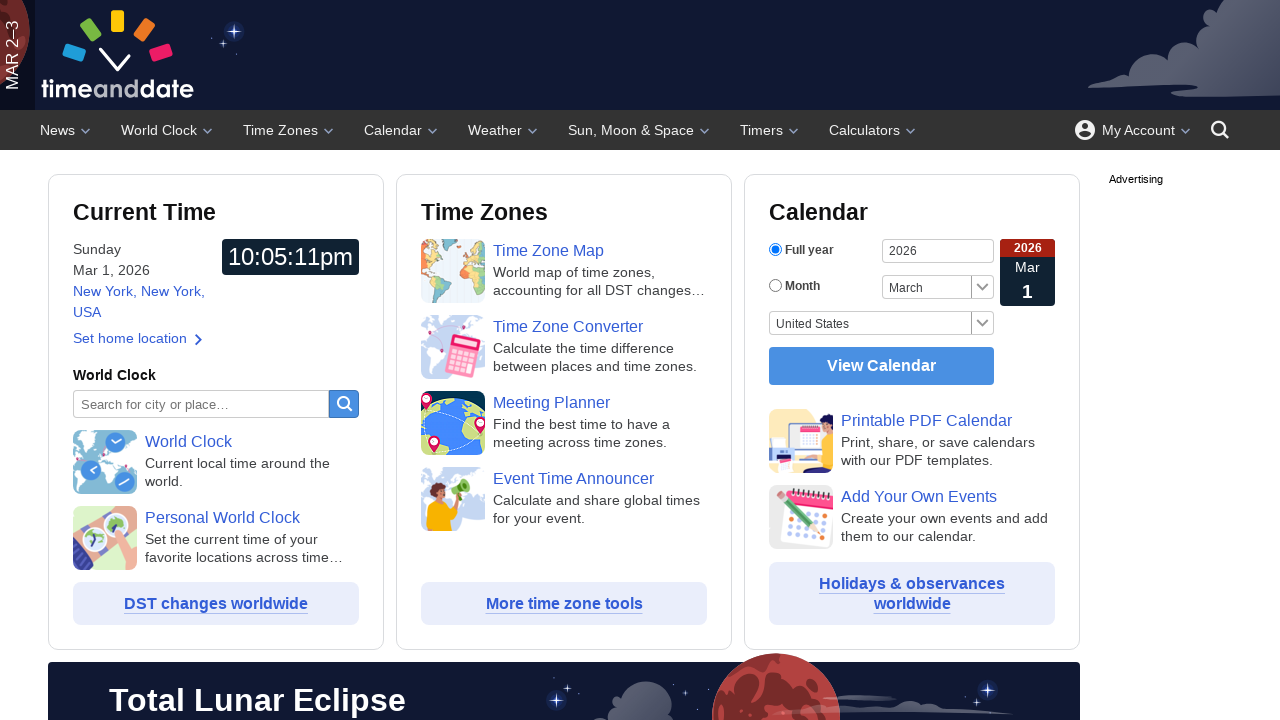

Selected July from the month dropdown on #month
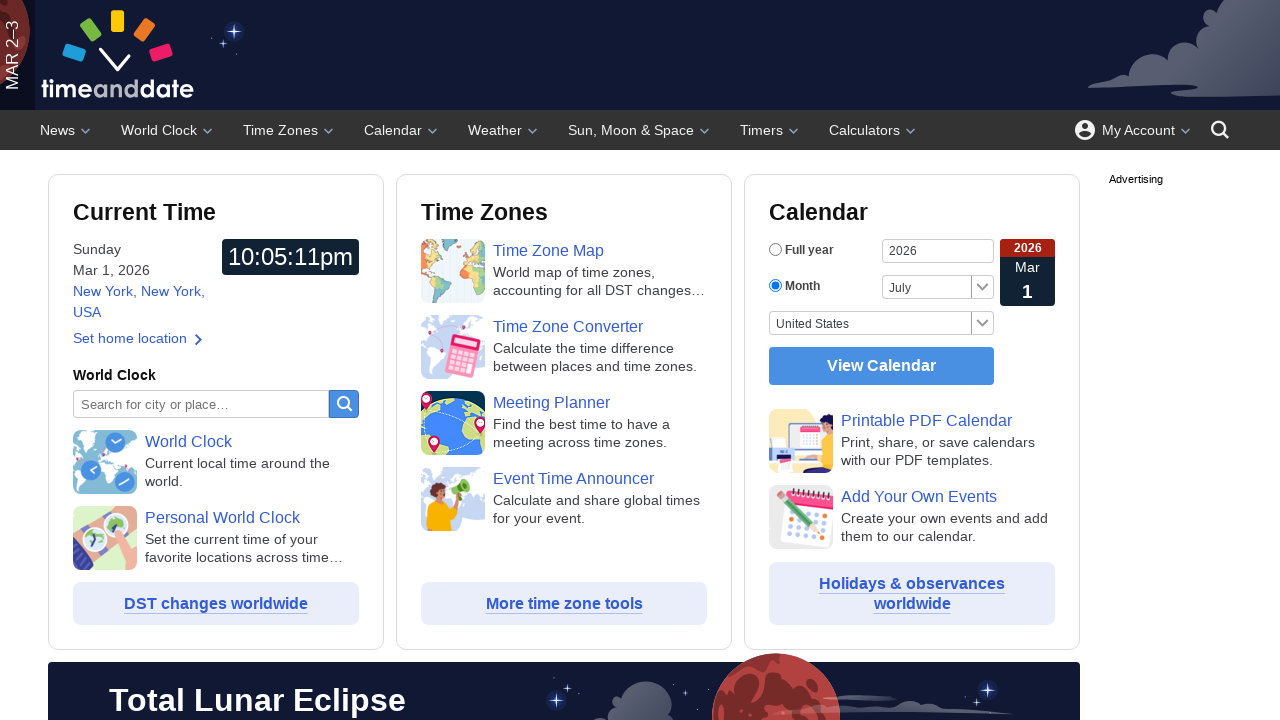

Clicked the View Calendar button at (882, 366) on input[value='View Calendar']
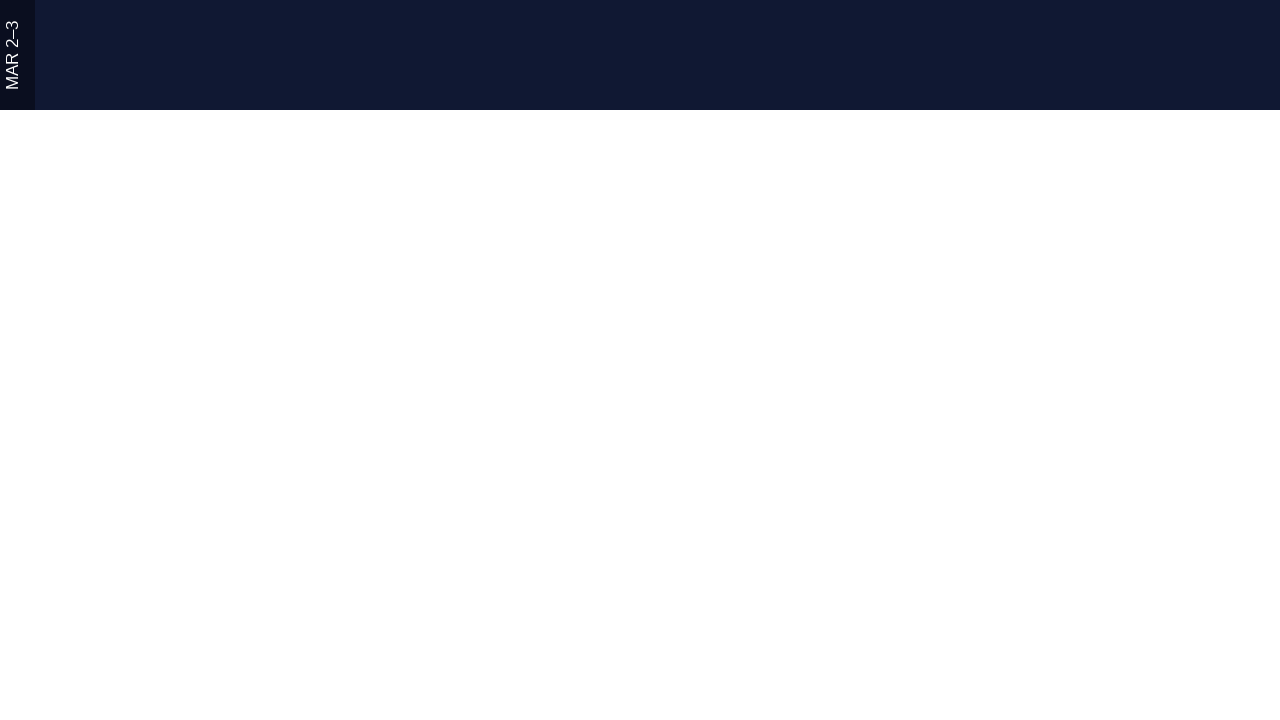

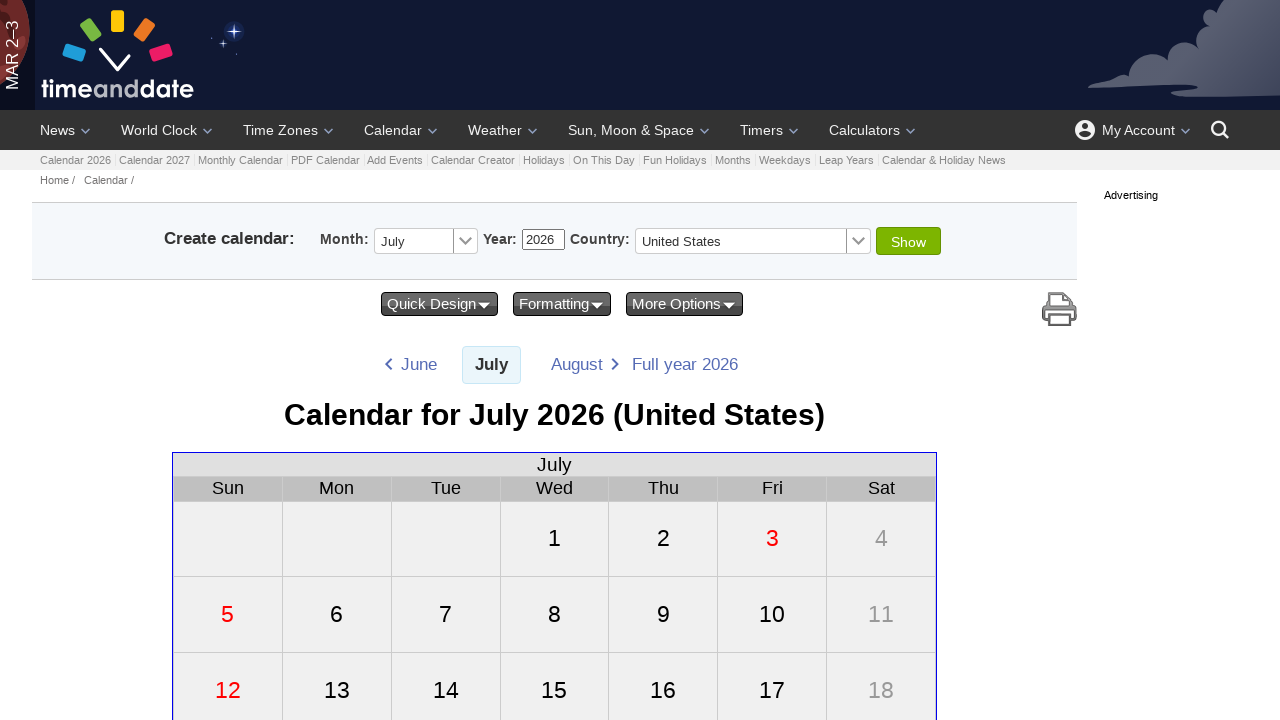